Tests navigation to IP check and DNS leak test services, verifying that the pages load correctly

Starting URL: https://check.torproject.org/api/ip

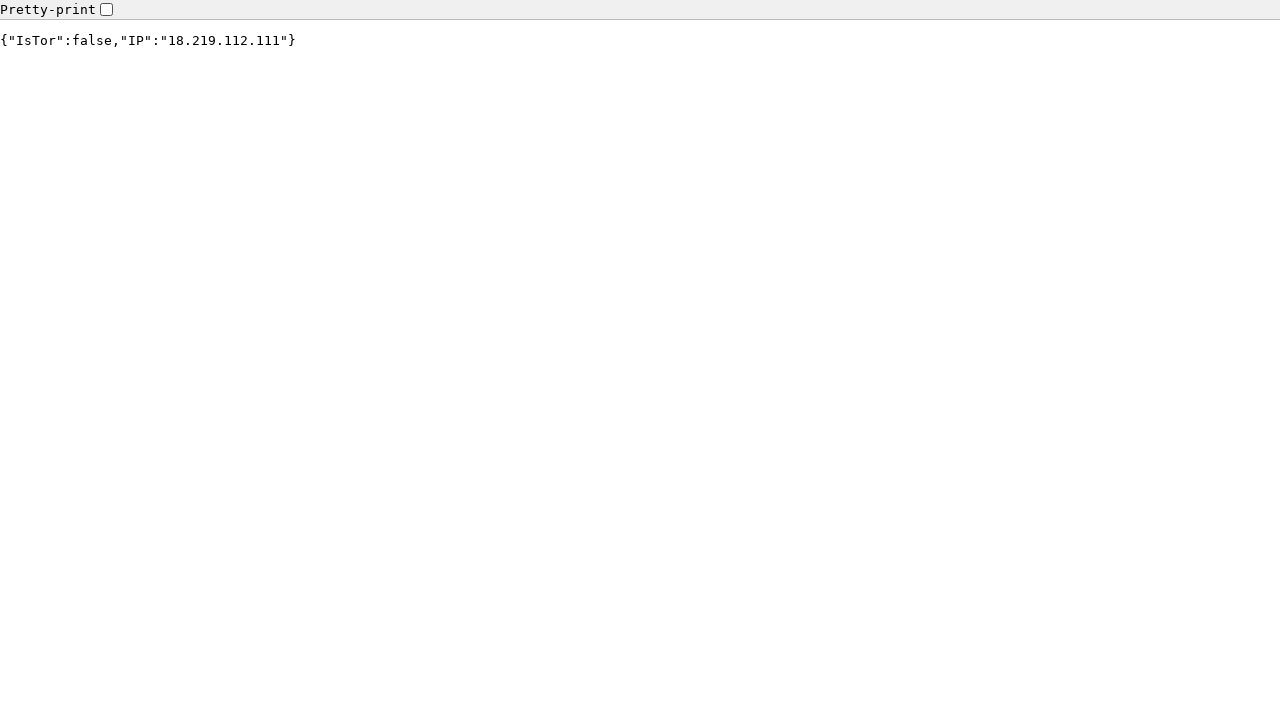

IP check page loaded - pre element found
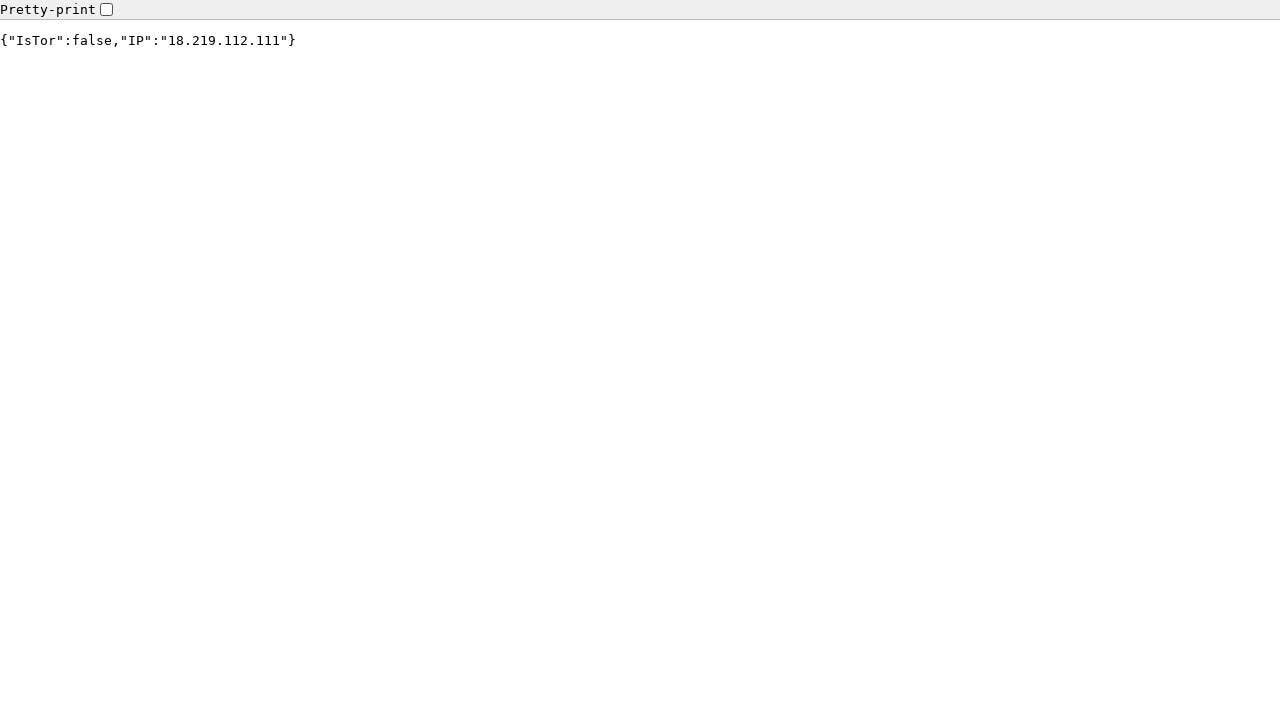

Navigated to DNS leak test site
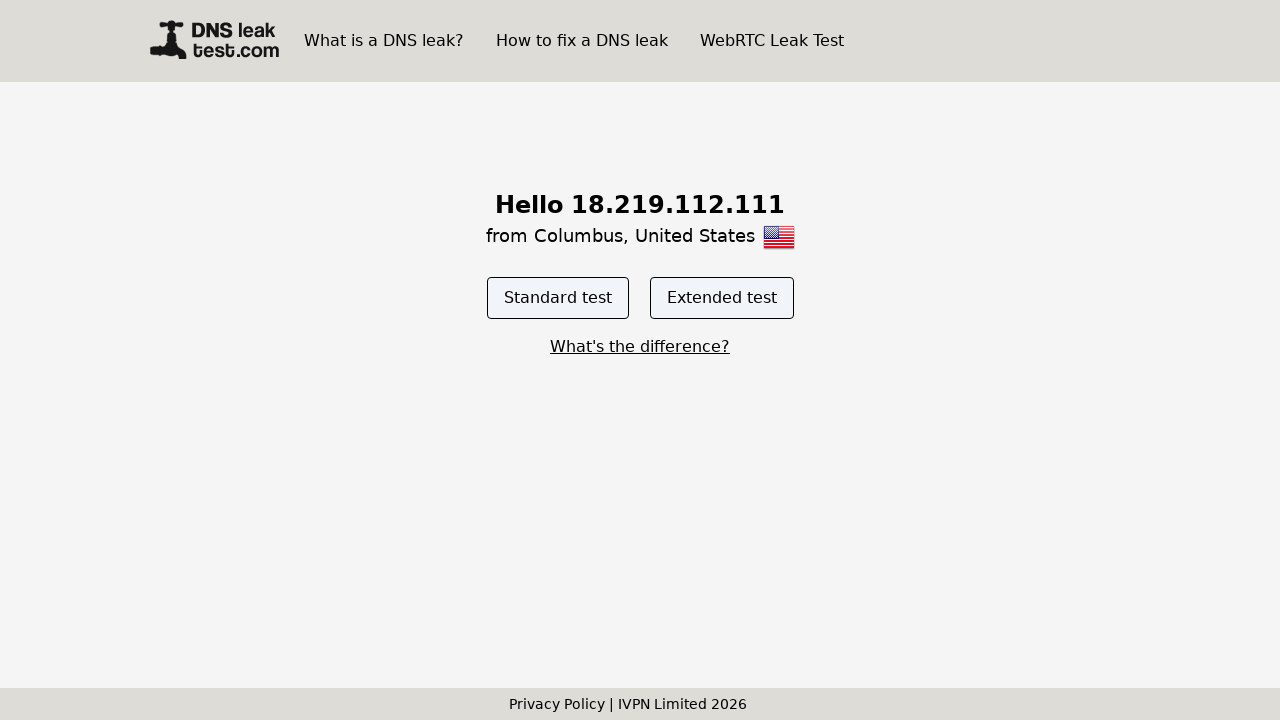

DNS leak test page loaded - welcome section found
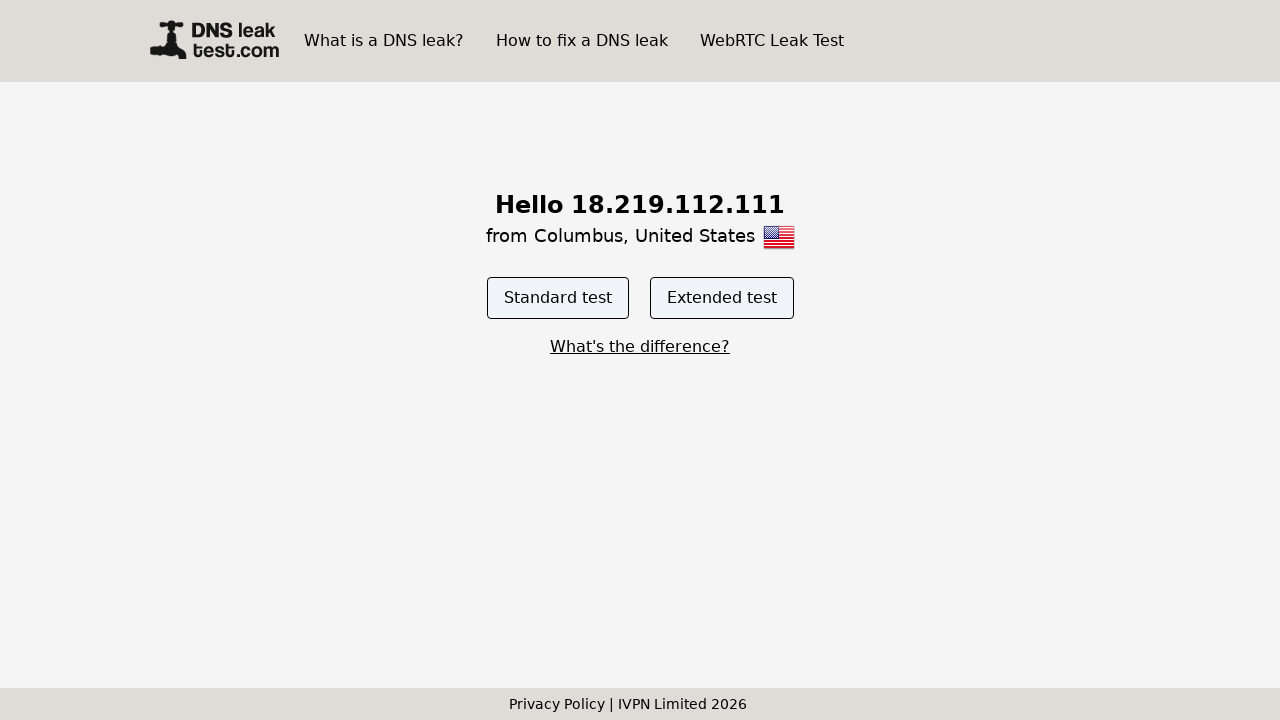

IP and region information elements verified on DNS leak test page
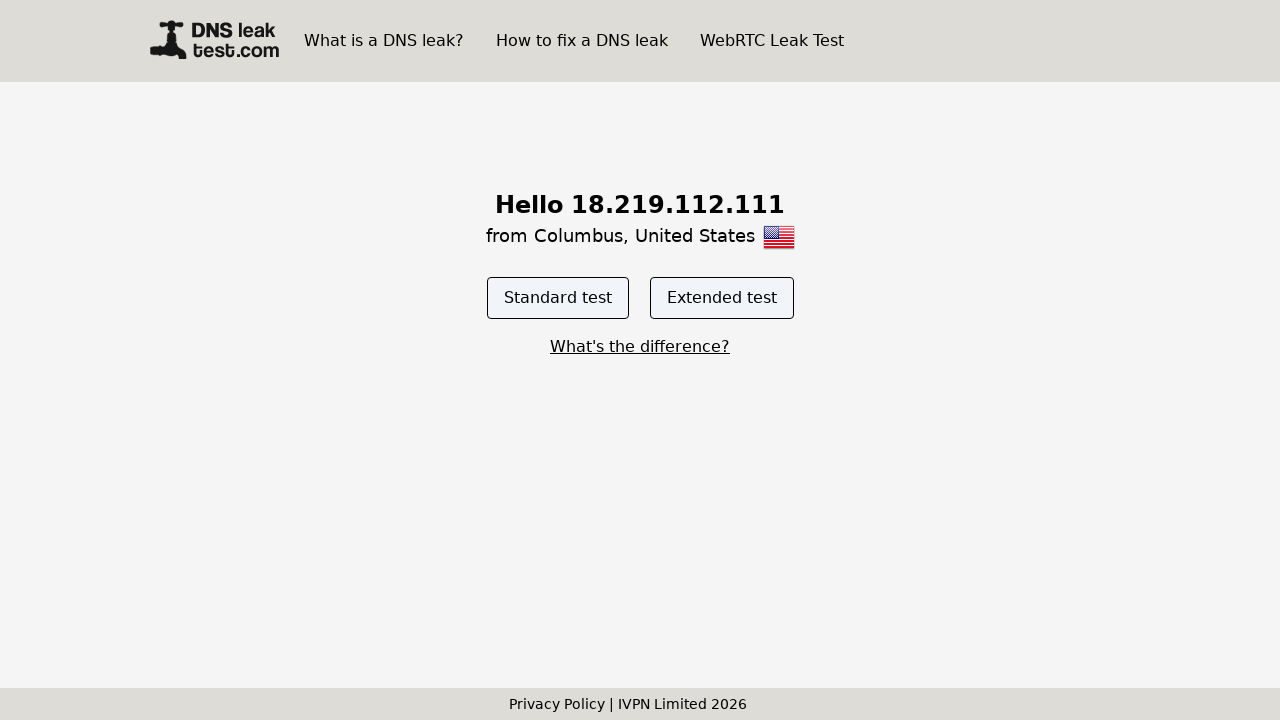

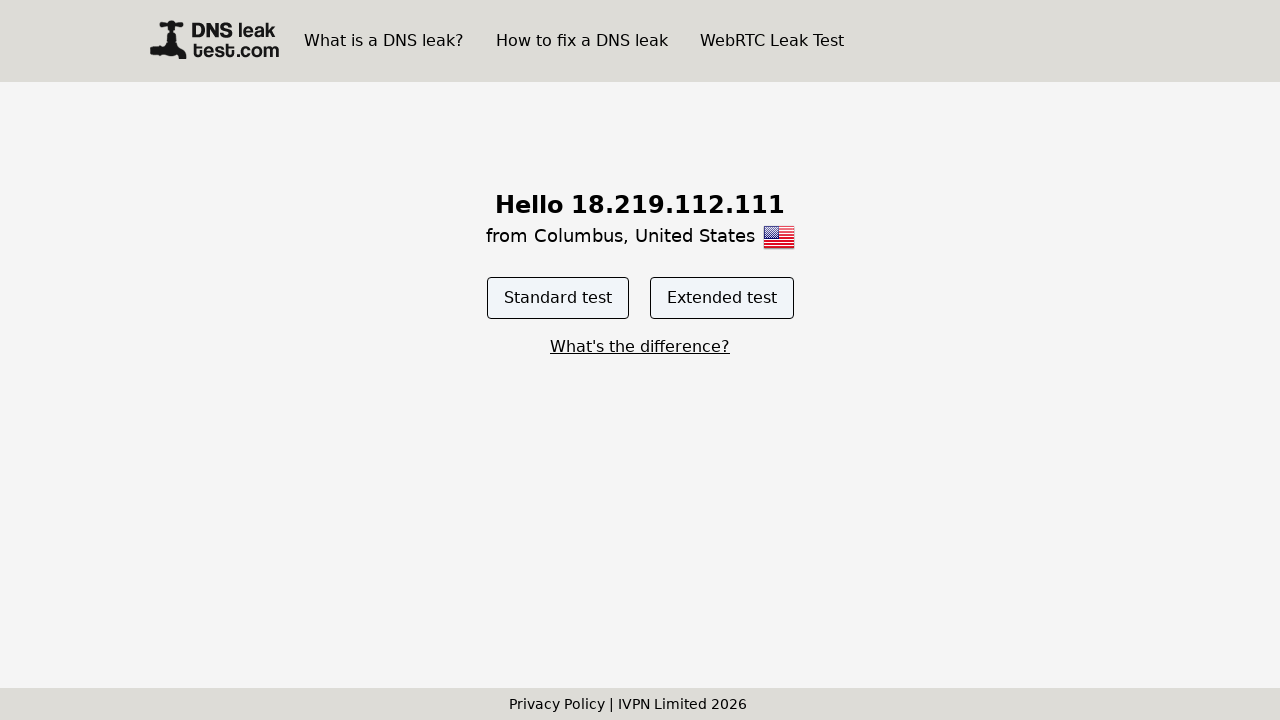